Tests dynamic loading functionality by clicking a start button and waiting for hidden content to become visible

Starting URL: http://the-internet.herokuapp.com/dynamic_loading/1

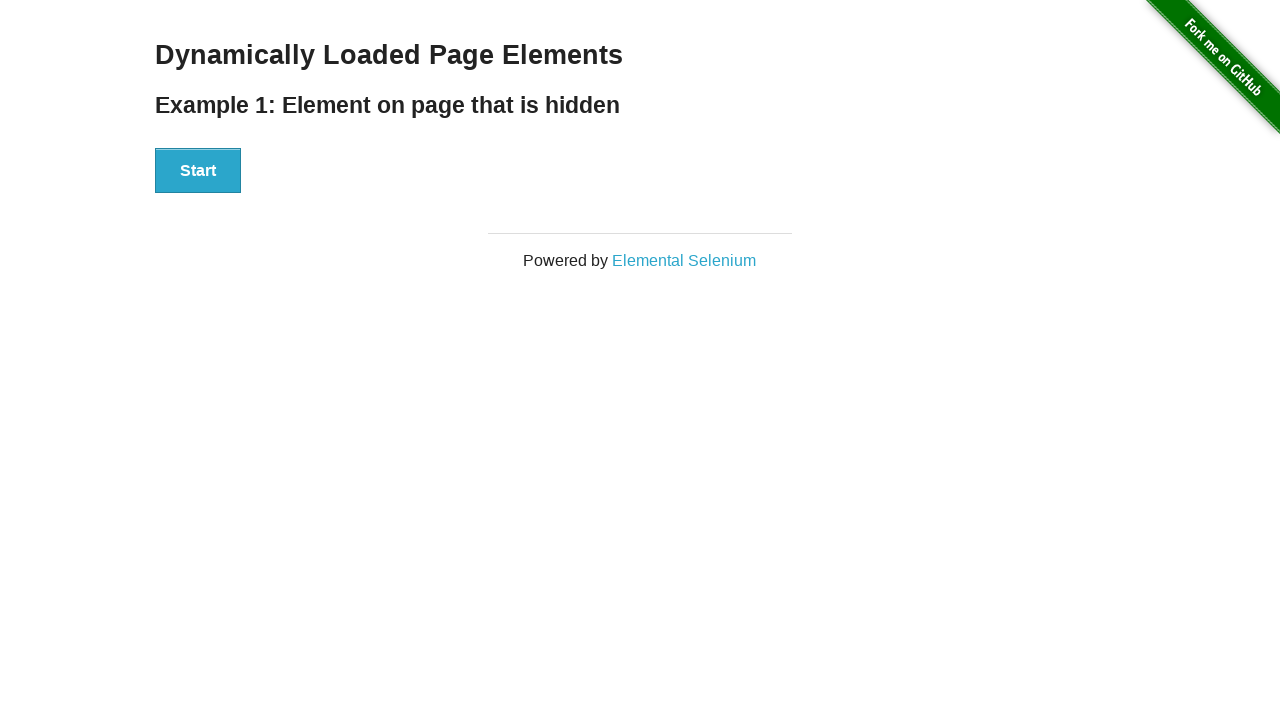

Clicked the Start button to trigger dynamic loading at (198, 171) on #start > button
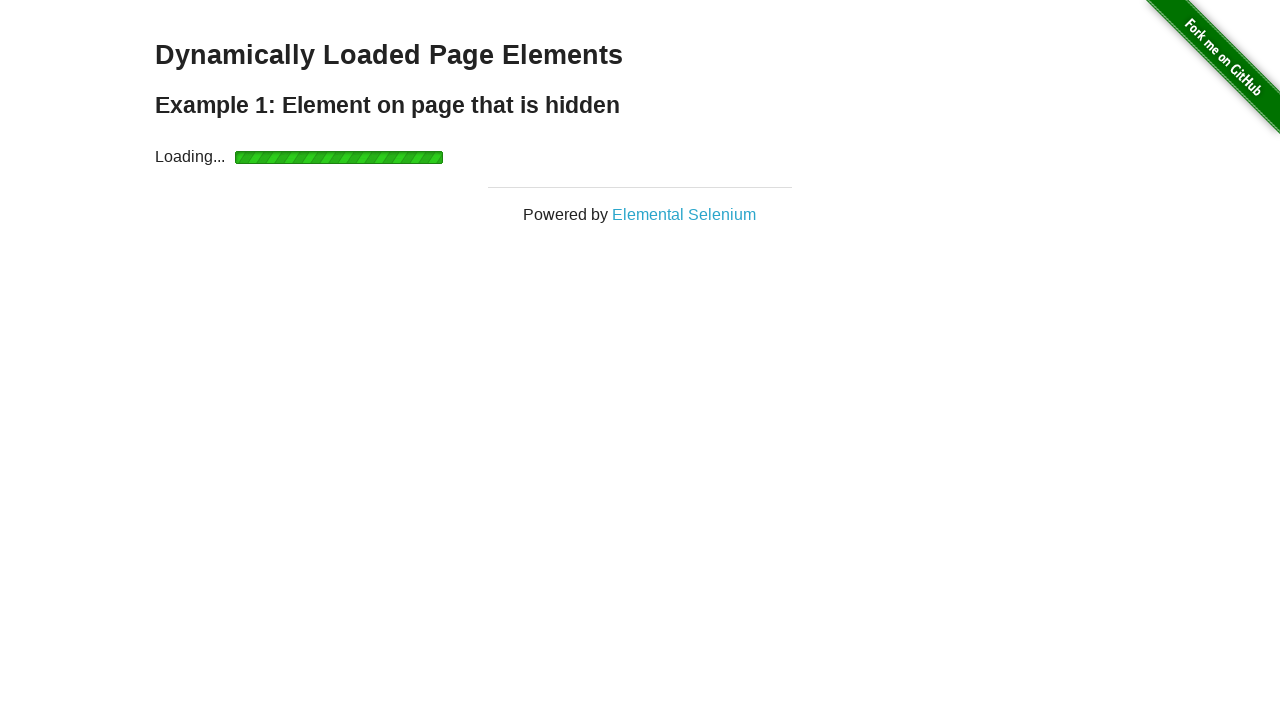

Waited for dynamically loaded text to become visible
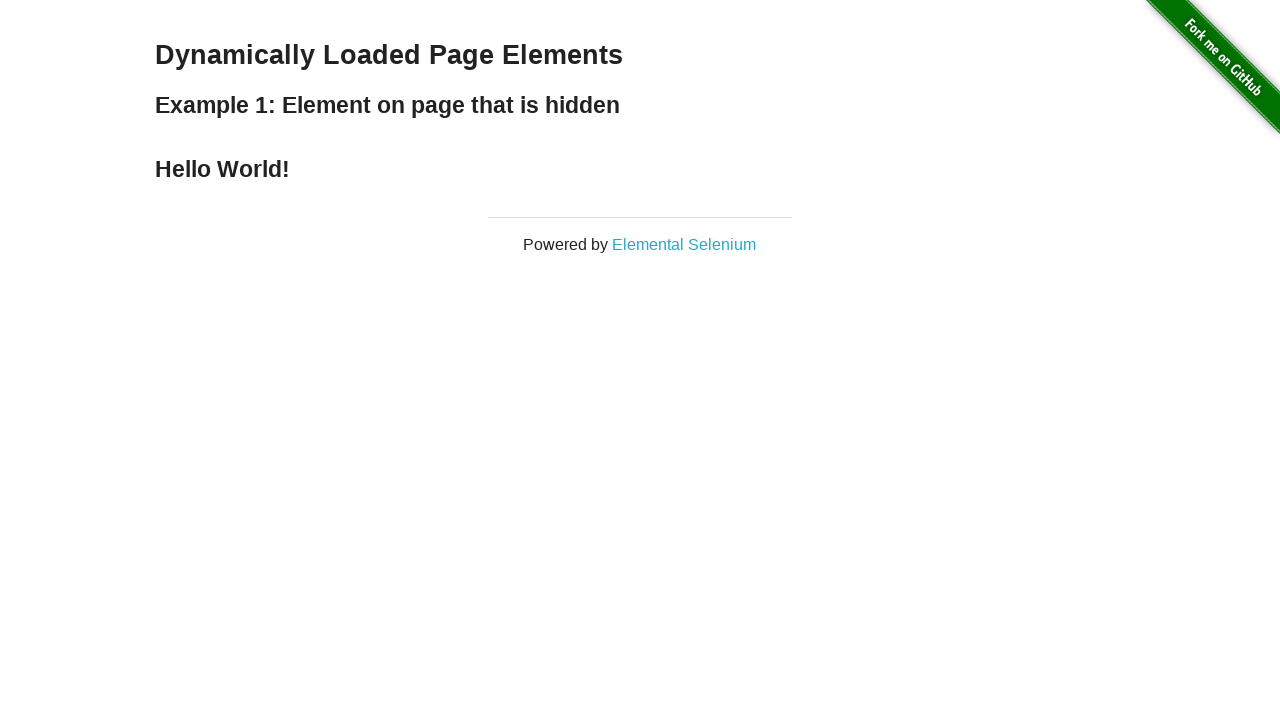

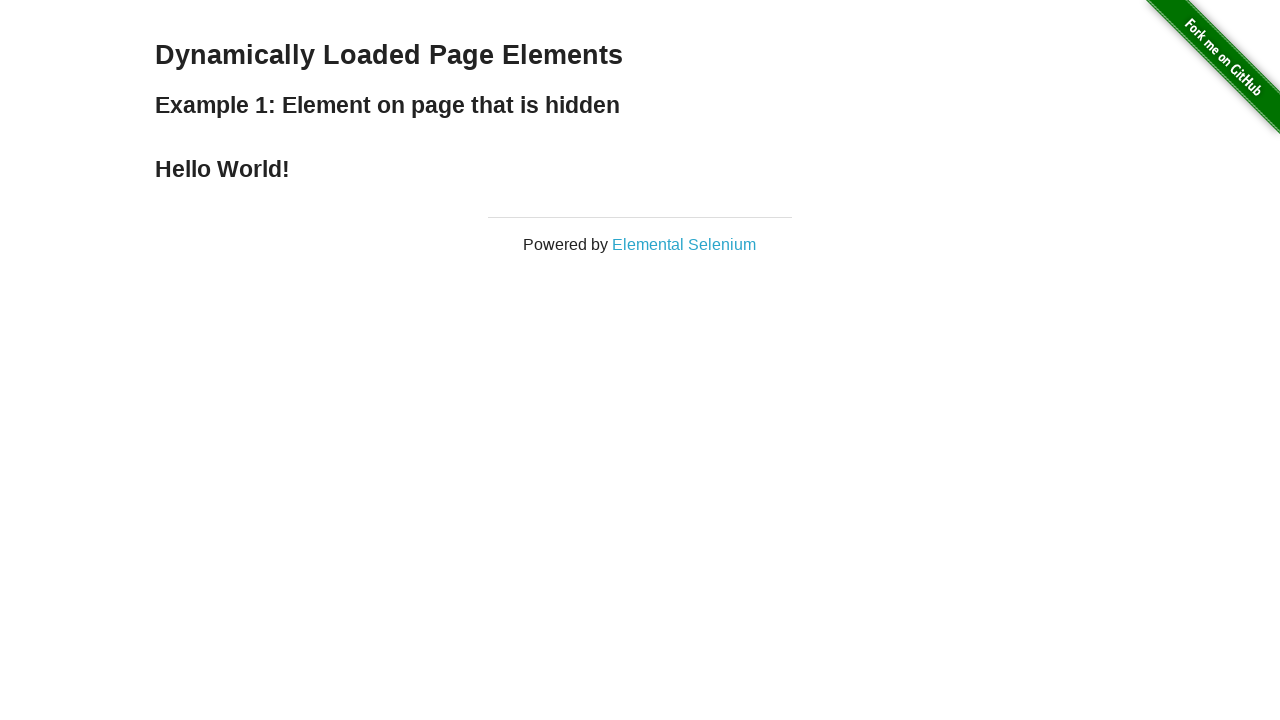